Tests window and tab switching functionality by opening new tabs/windows and navigating between them

Starting URL: https://skpatro.github.io/demo/links/

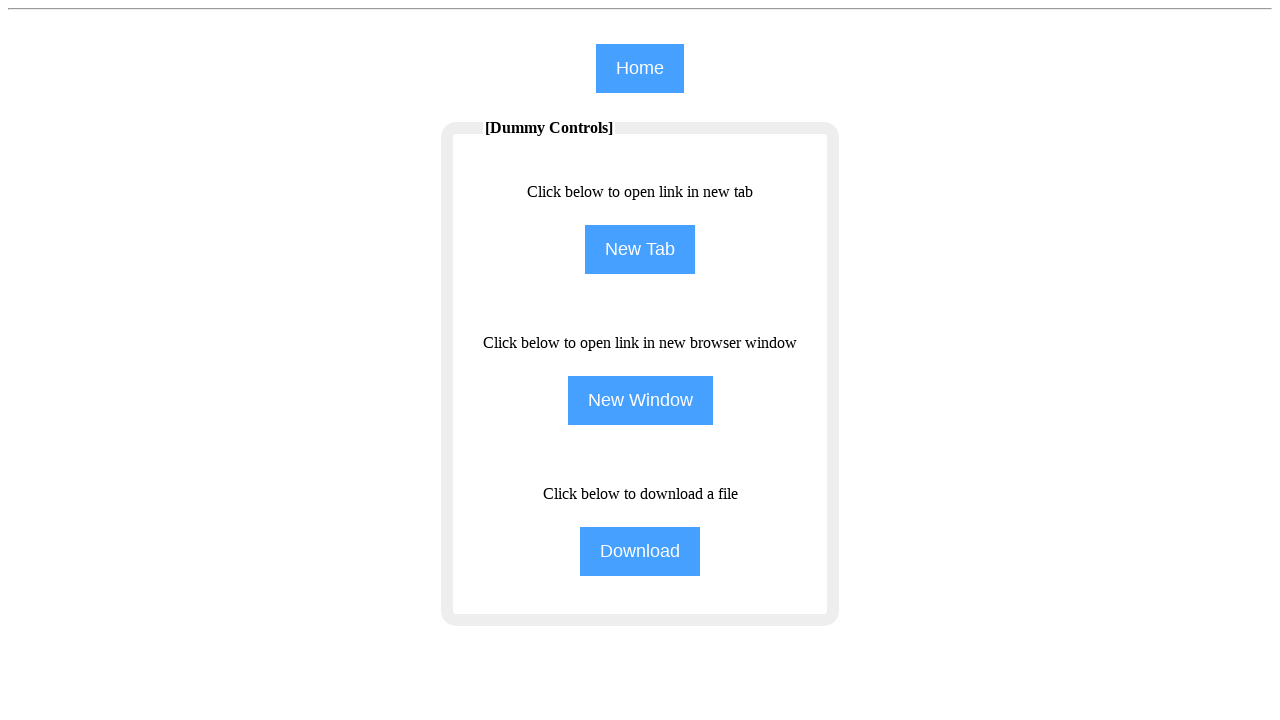

Clicked New Tab button to open a new tab at (640, 250) on input[name='NewTab']
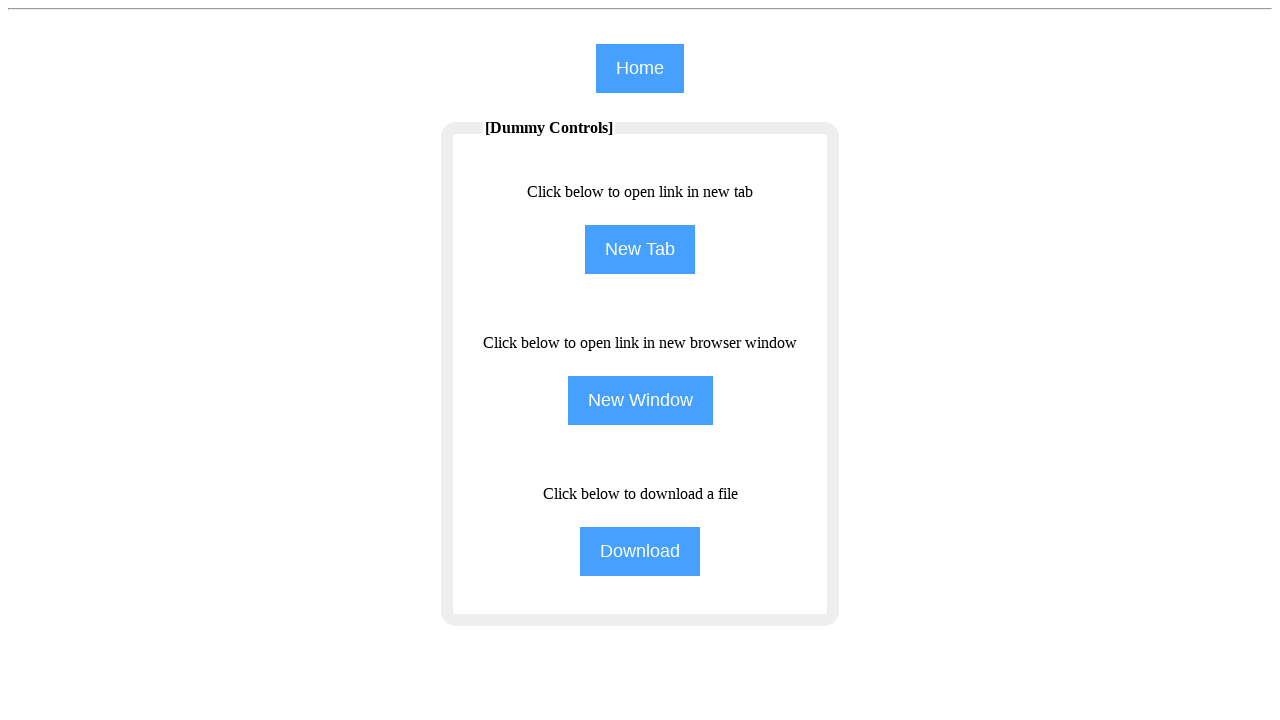

New tab created and captured
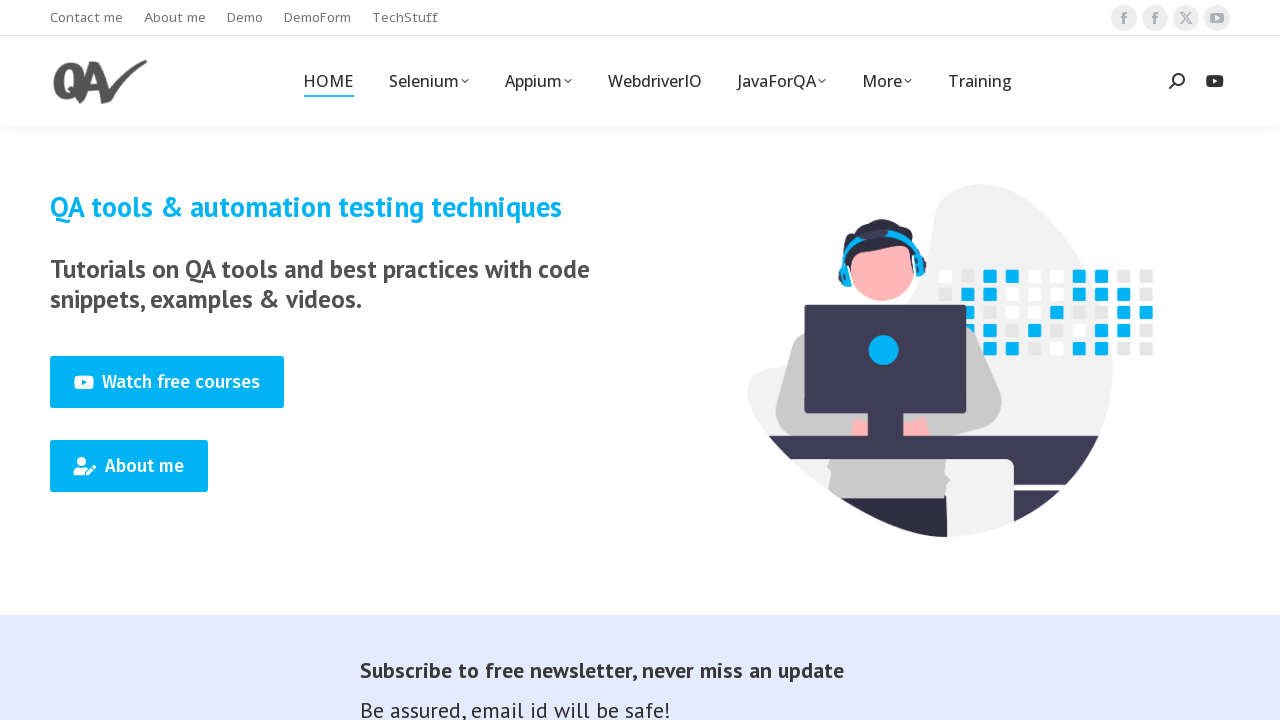

Clicked Training link in new tab at (980, 81) on (//span[text()='Training'])[1]
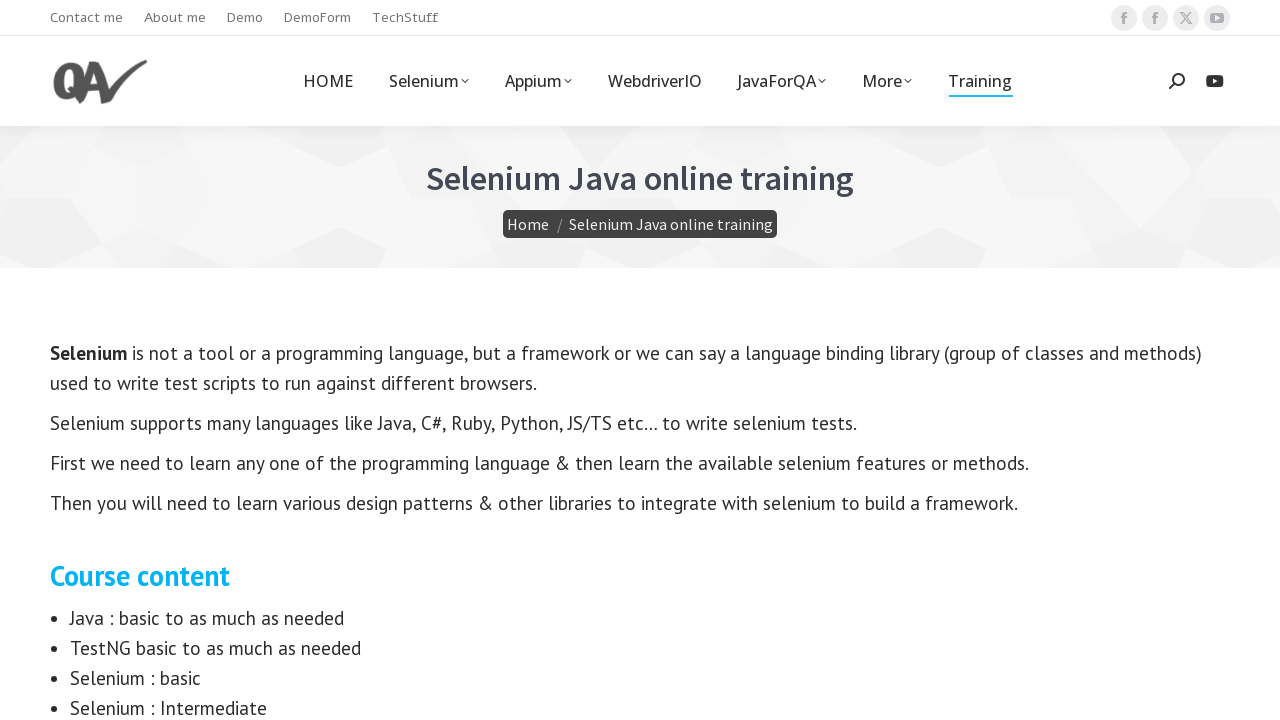

Clicked New Window button on original page at (640, 400) on input[value='New Window']
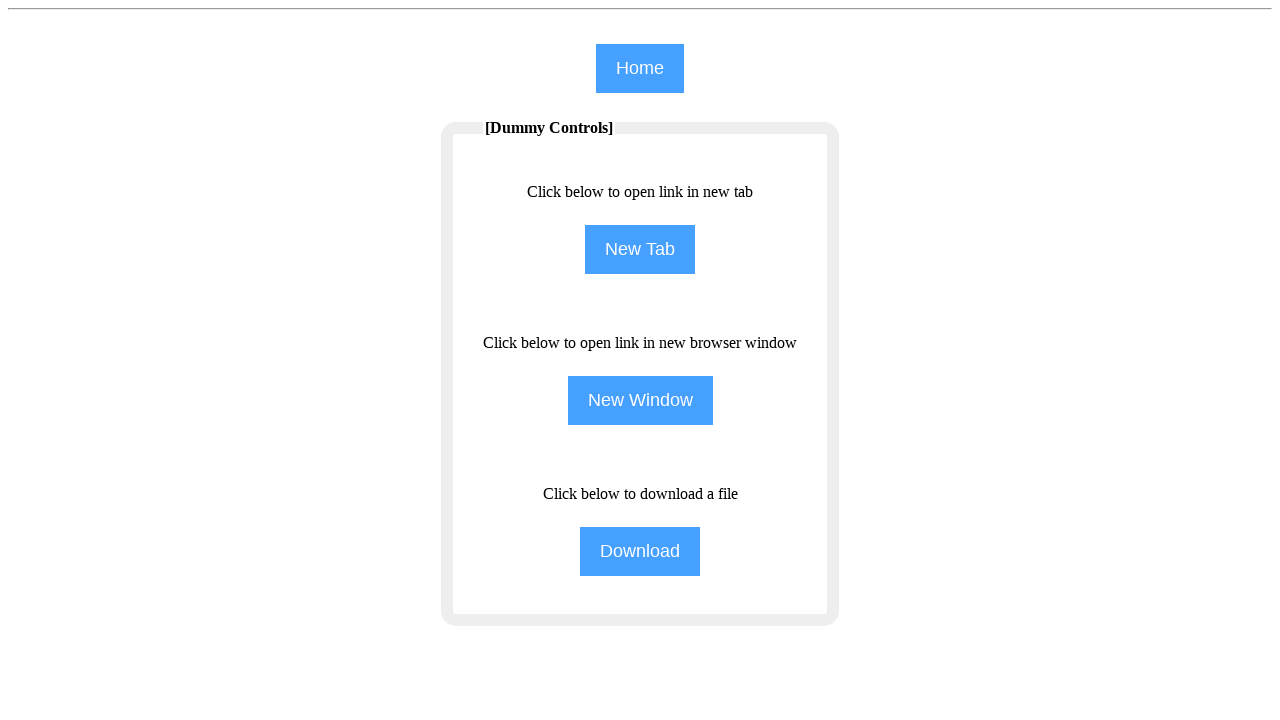

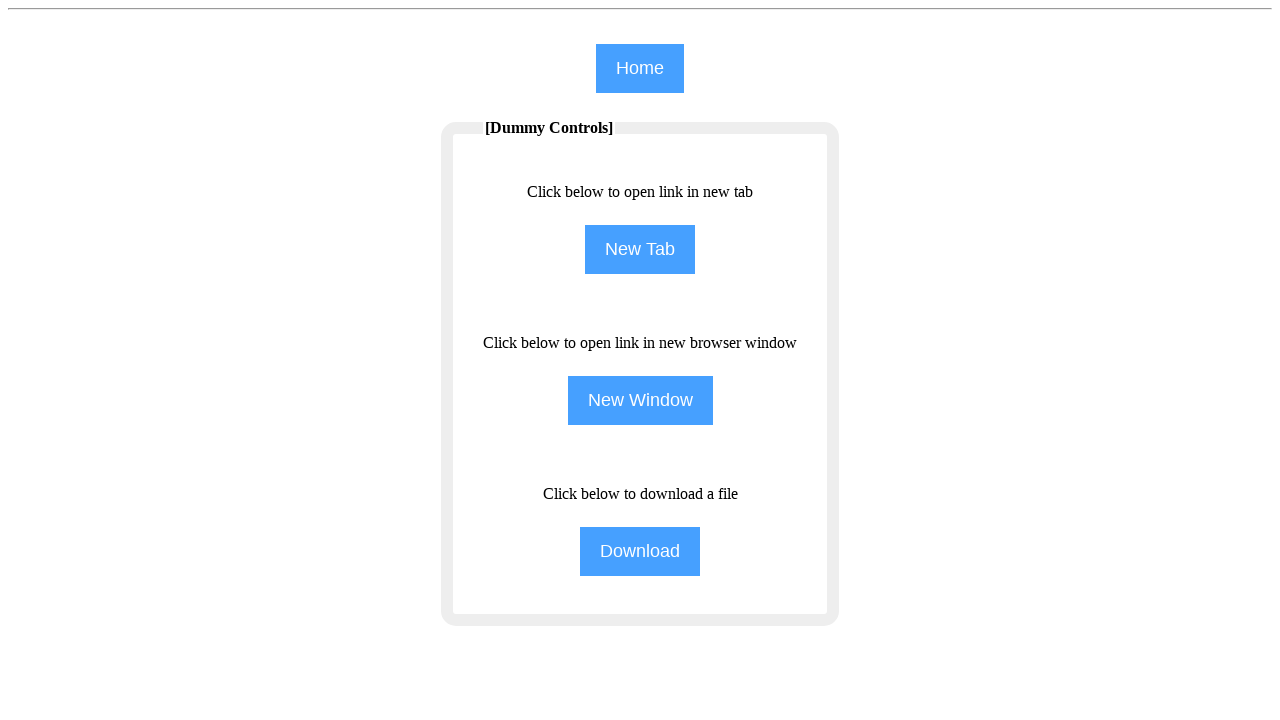